Tests window handling functionality by clicking a link that opens a new window, switching to the new window to verify its content, and then switching back to the original window to verify it's still accessible.

Starting URL: https://the-internet.herokuapp.com/windows

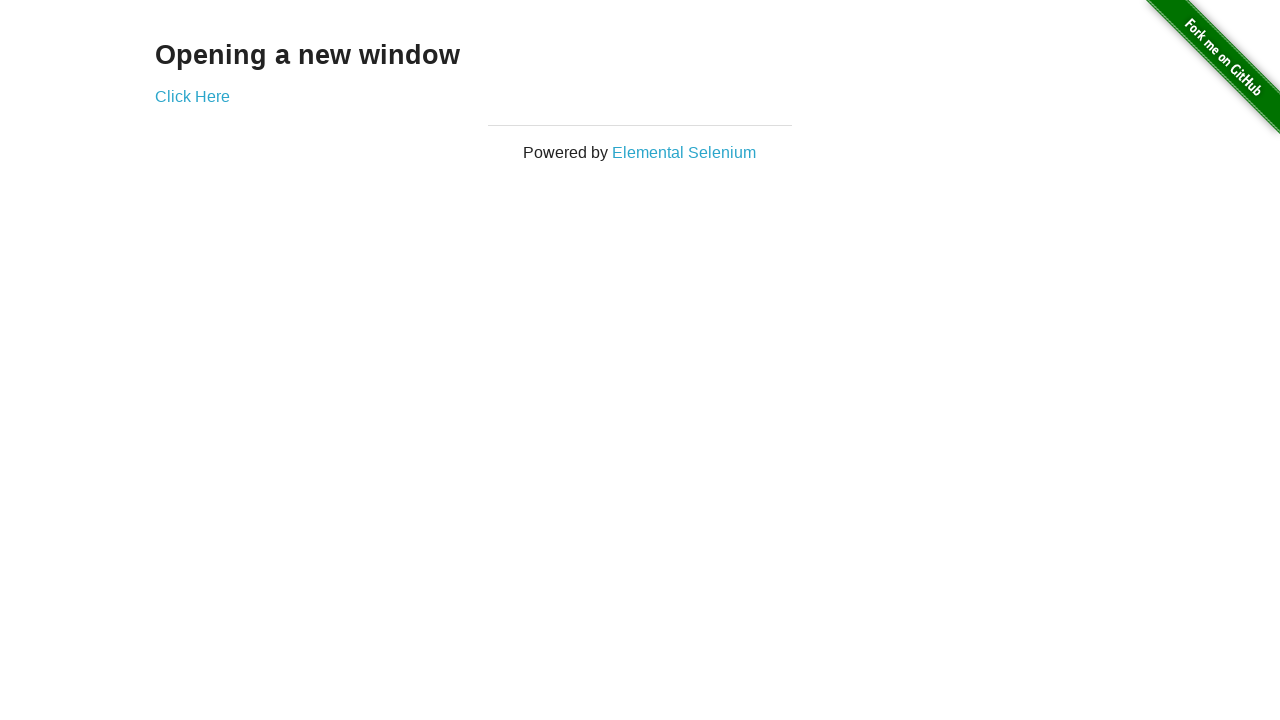

Verified header text is visible
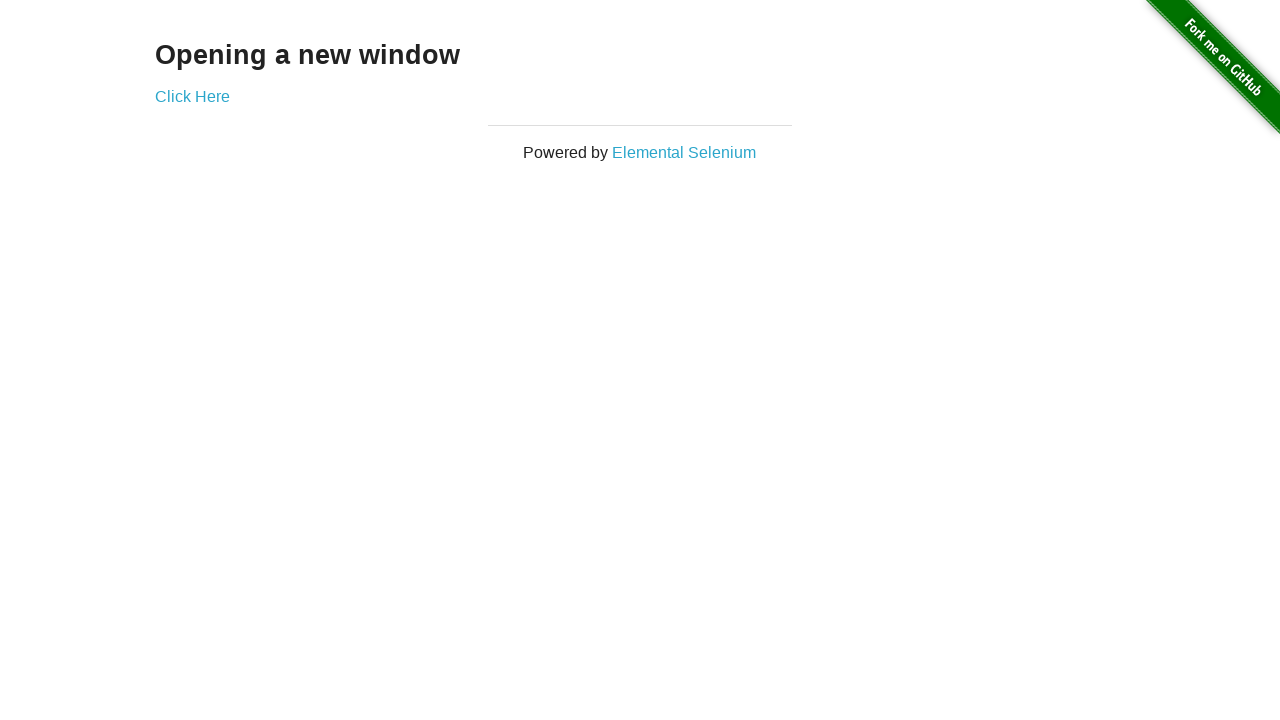

Verified header contains 'Opening a new window' text
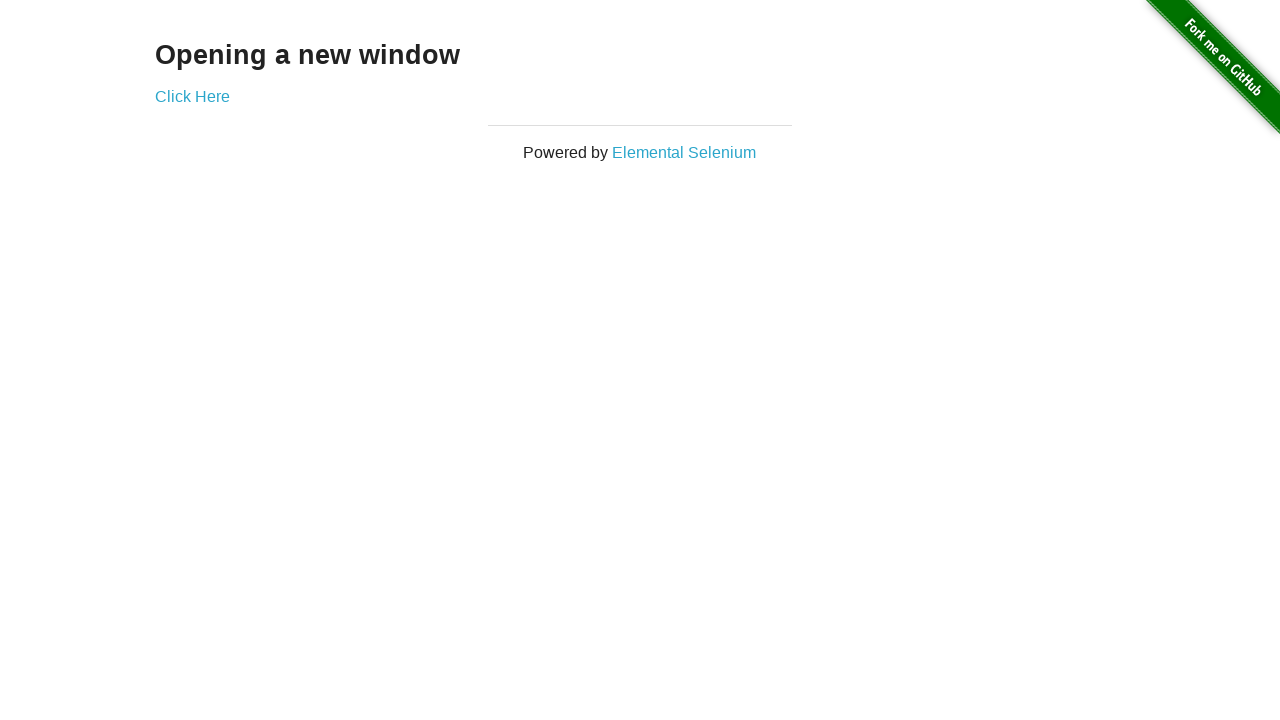

Verified page title is 'The Internet'
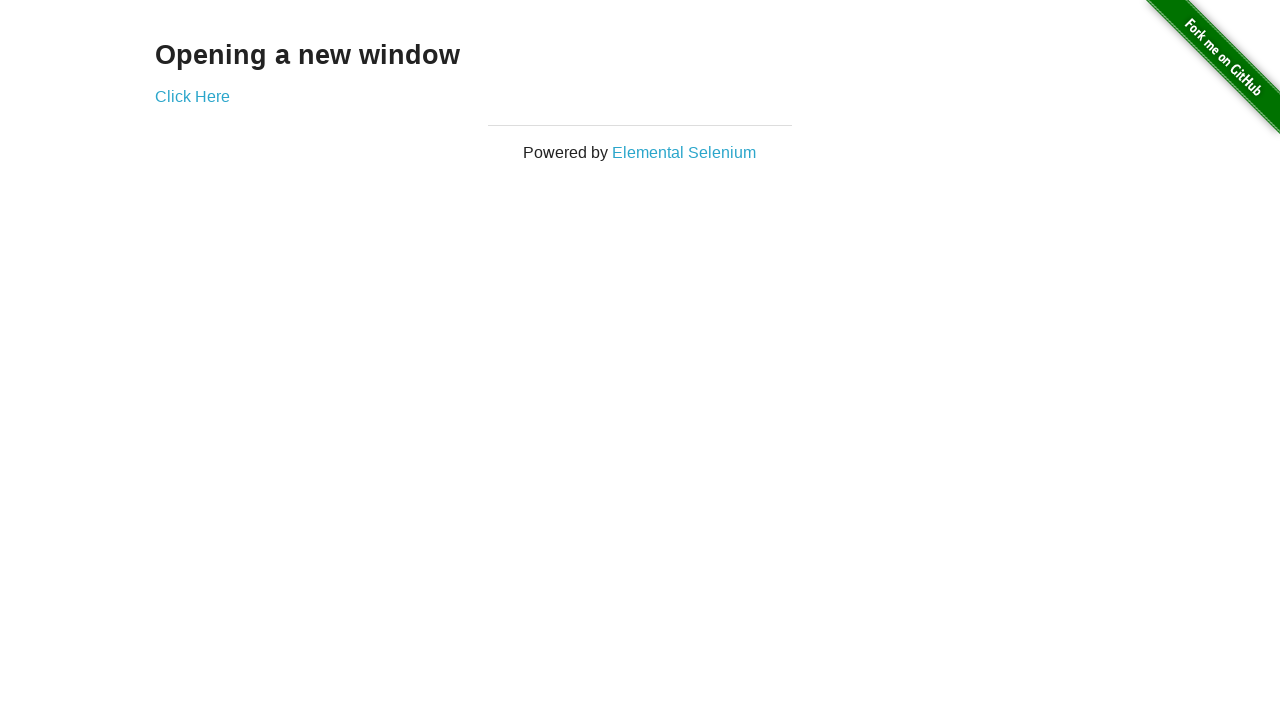

Clicked 'Click Here' link to open new window at (192, 96) on xpath=//*[text()='Click Here']
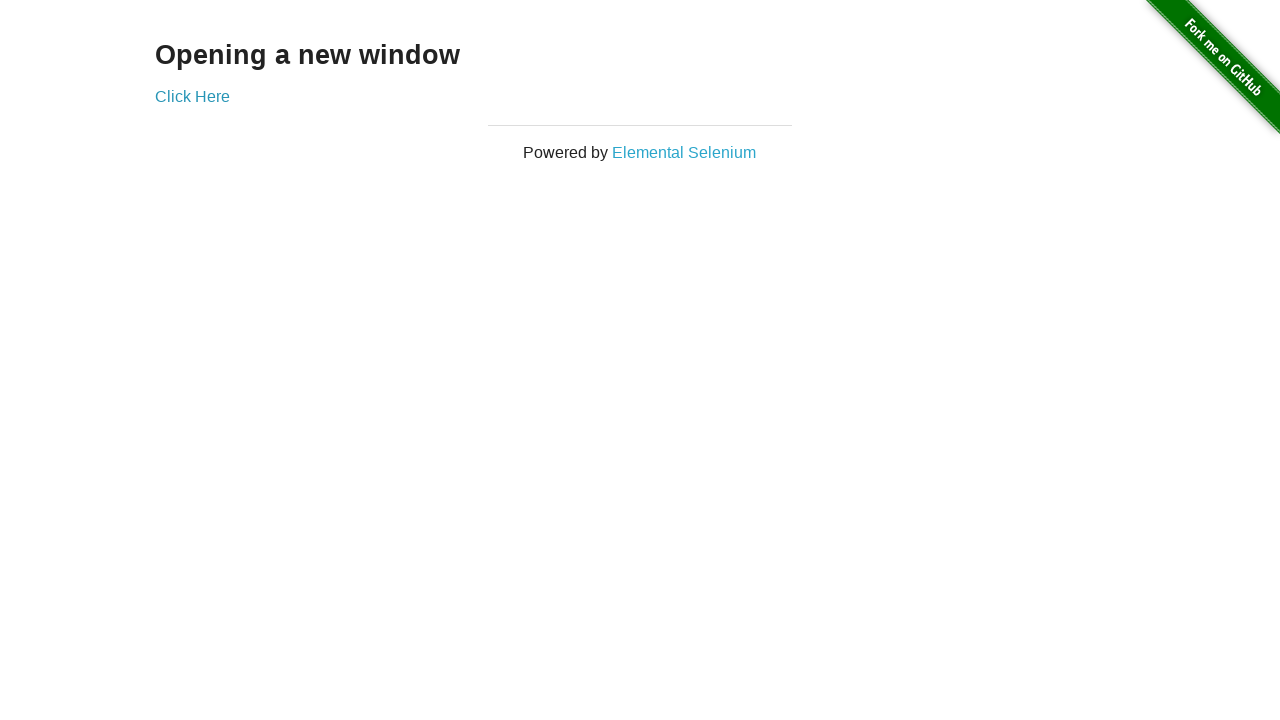

New window page loaded
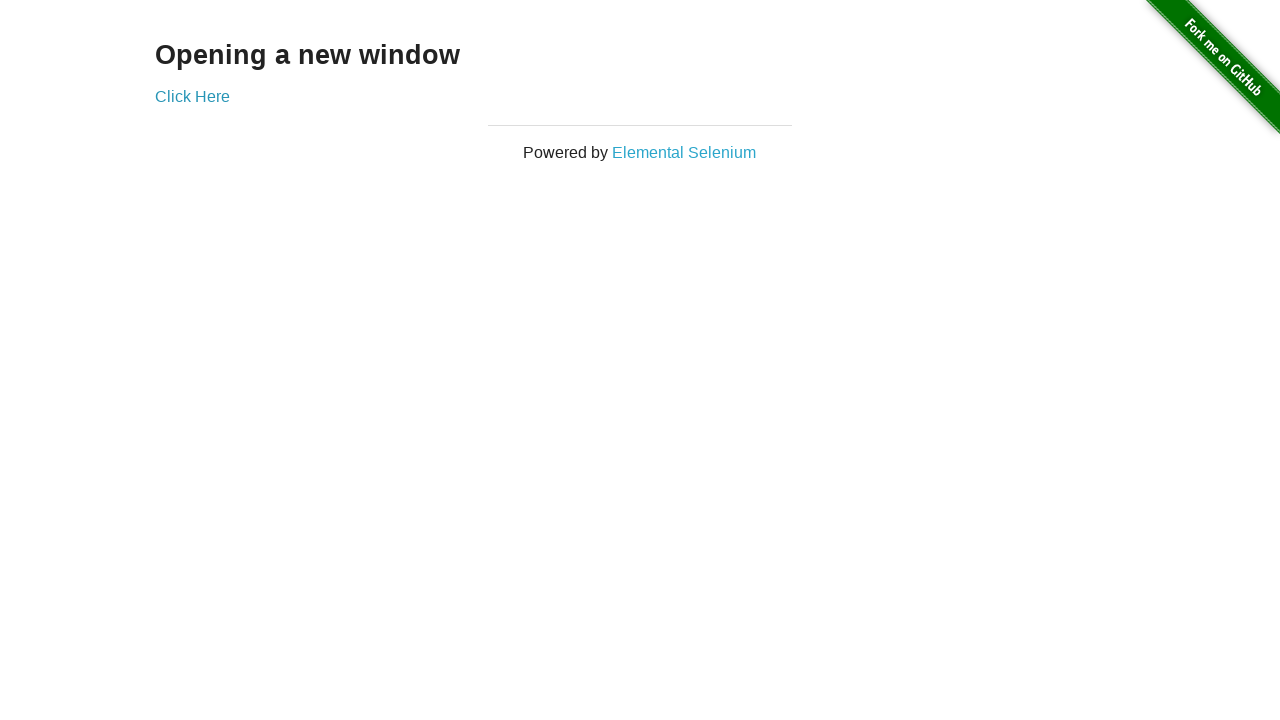

Verified new window title is 'New Window'
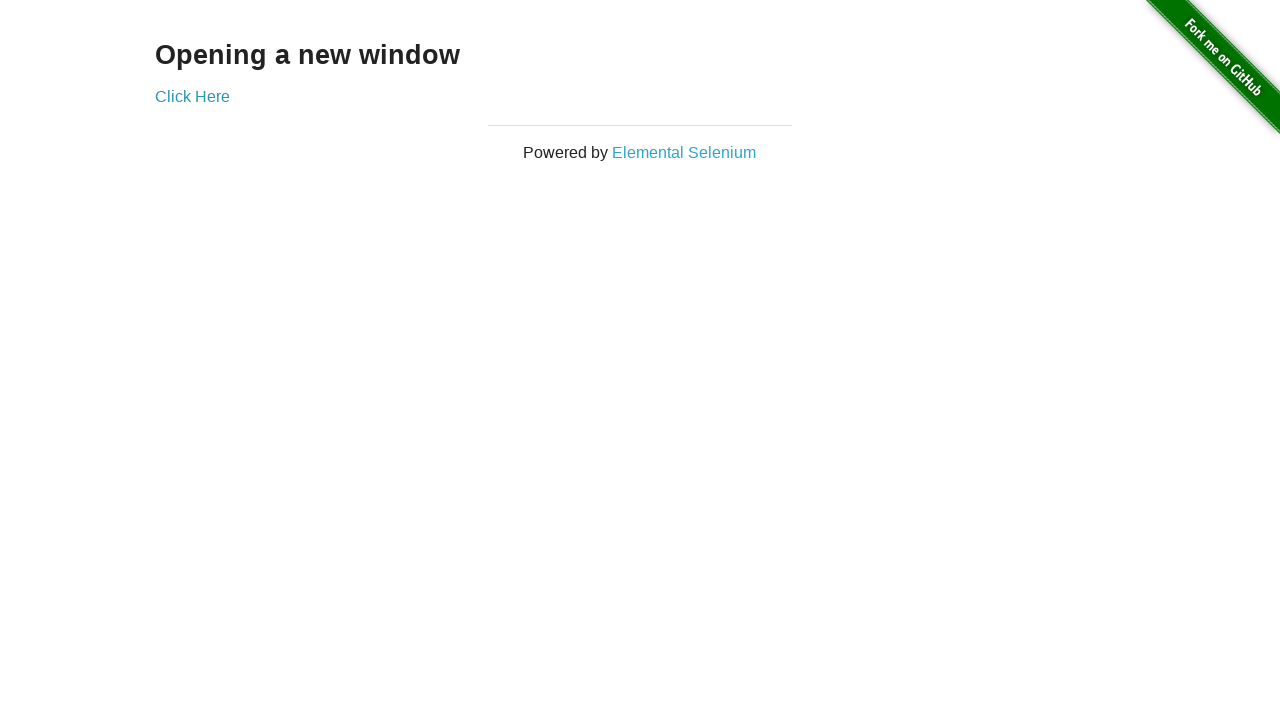

Verified new window header text is 'New Window'
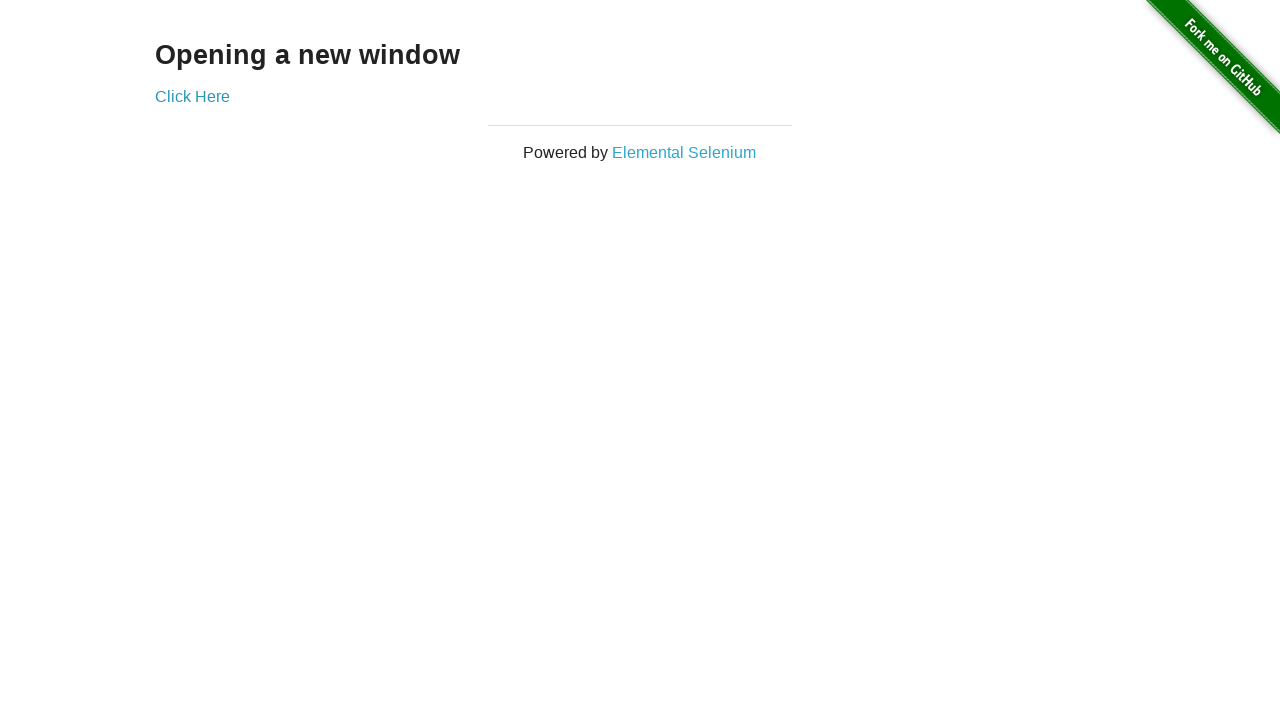

Switched back to original window
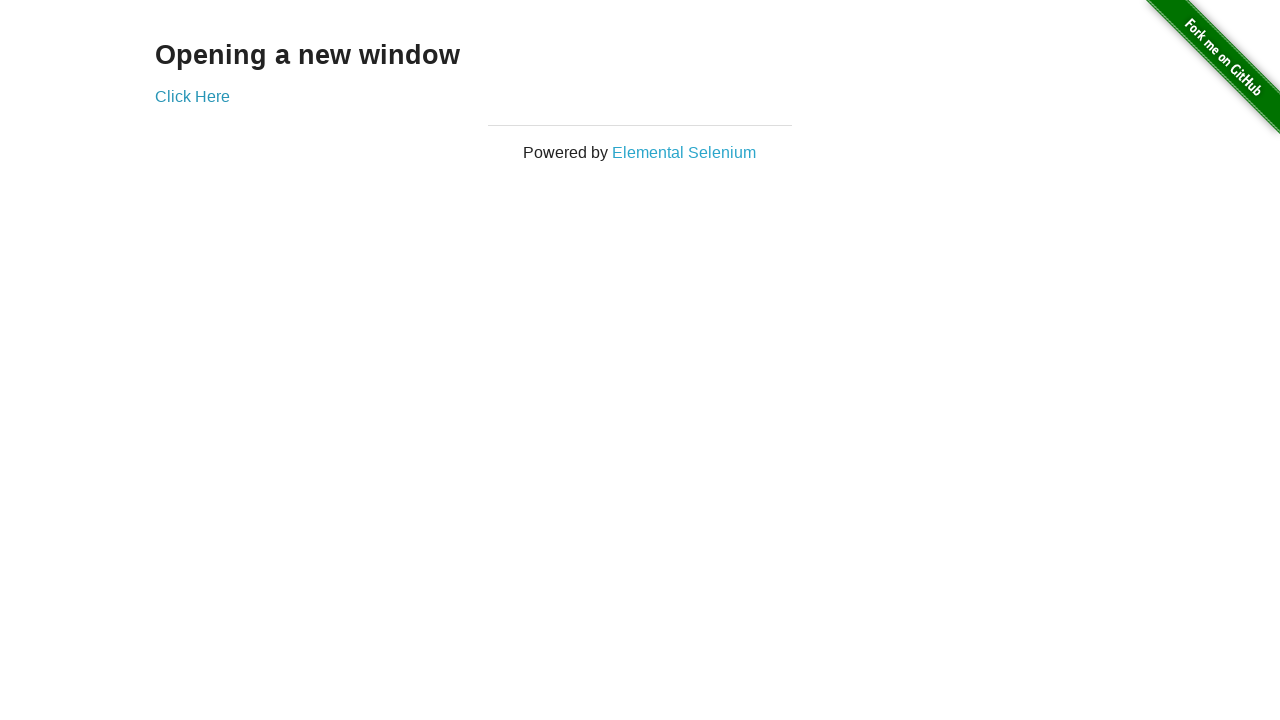

Verified original window title is still 'The Internet'
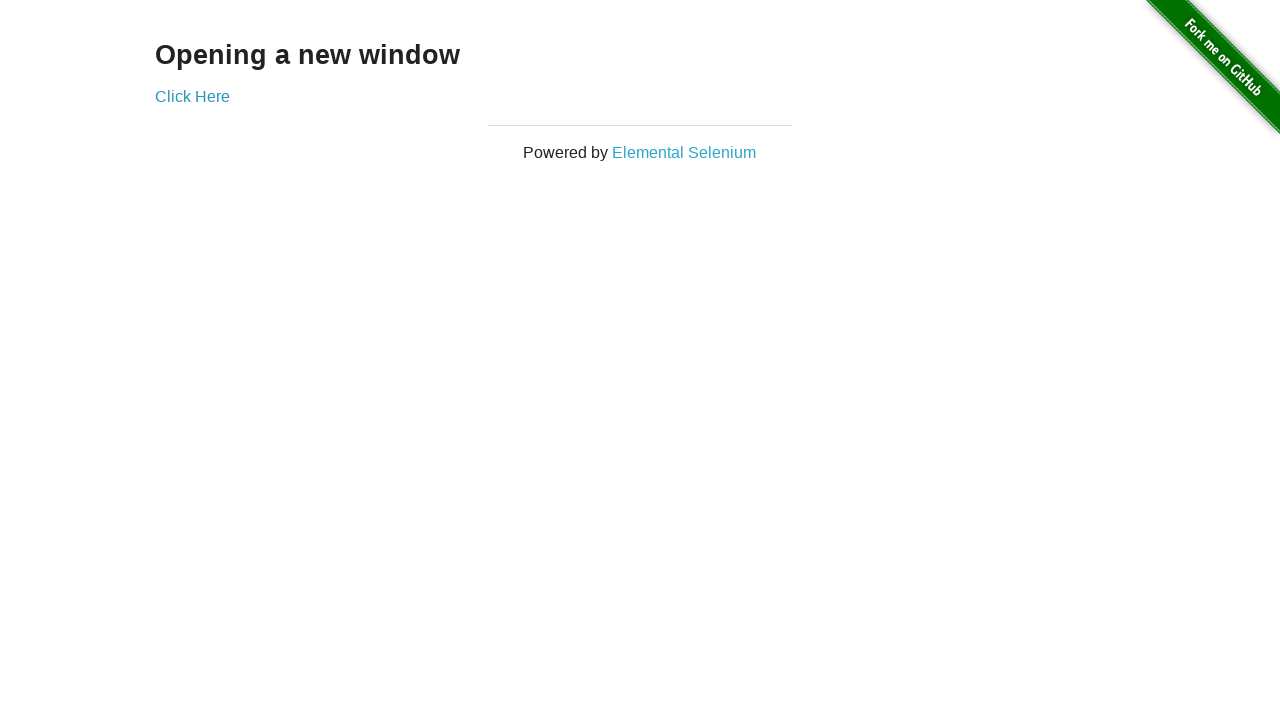

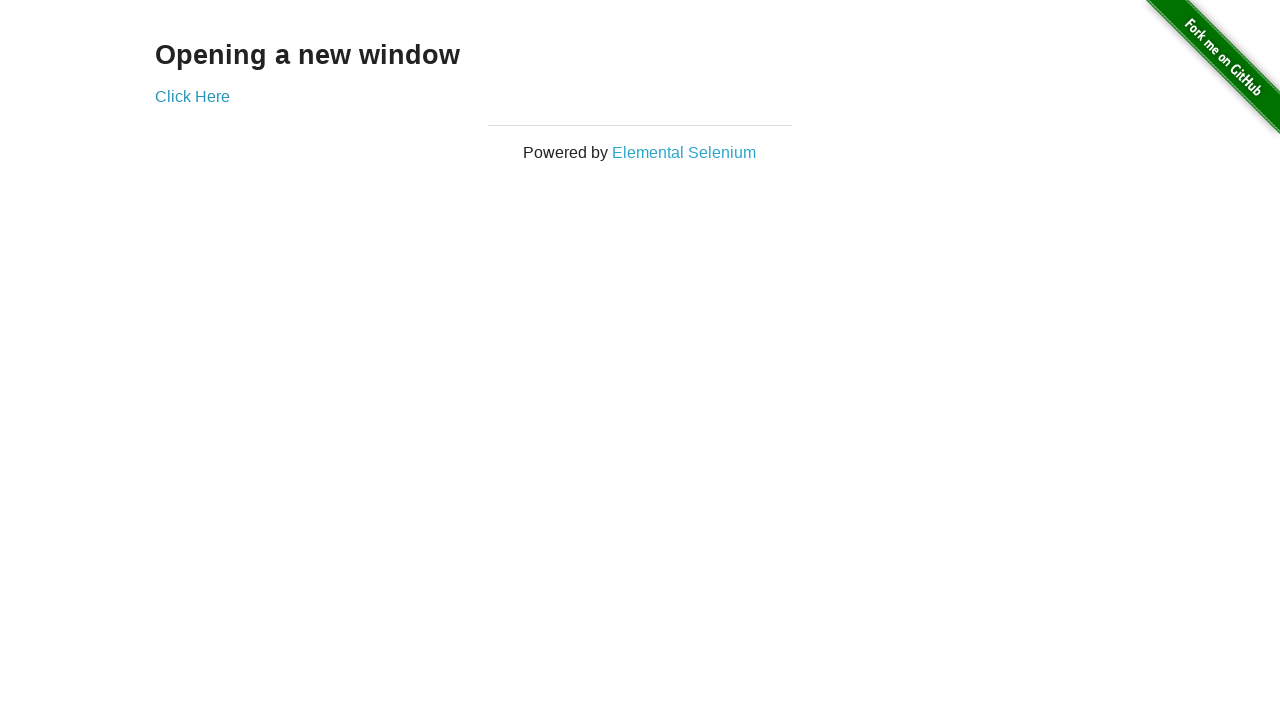